Tests dynamic loading functionality by clicking on Example 1 link, starting the loading process, and waiting for content to appear

Starting URL: https://the-internet.herokuapp.com/dynamic_loading

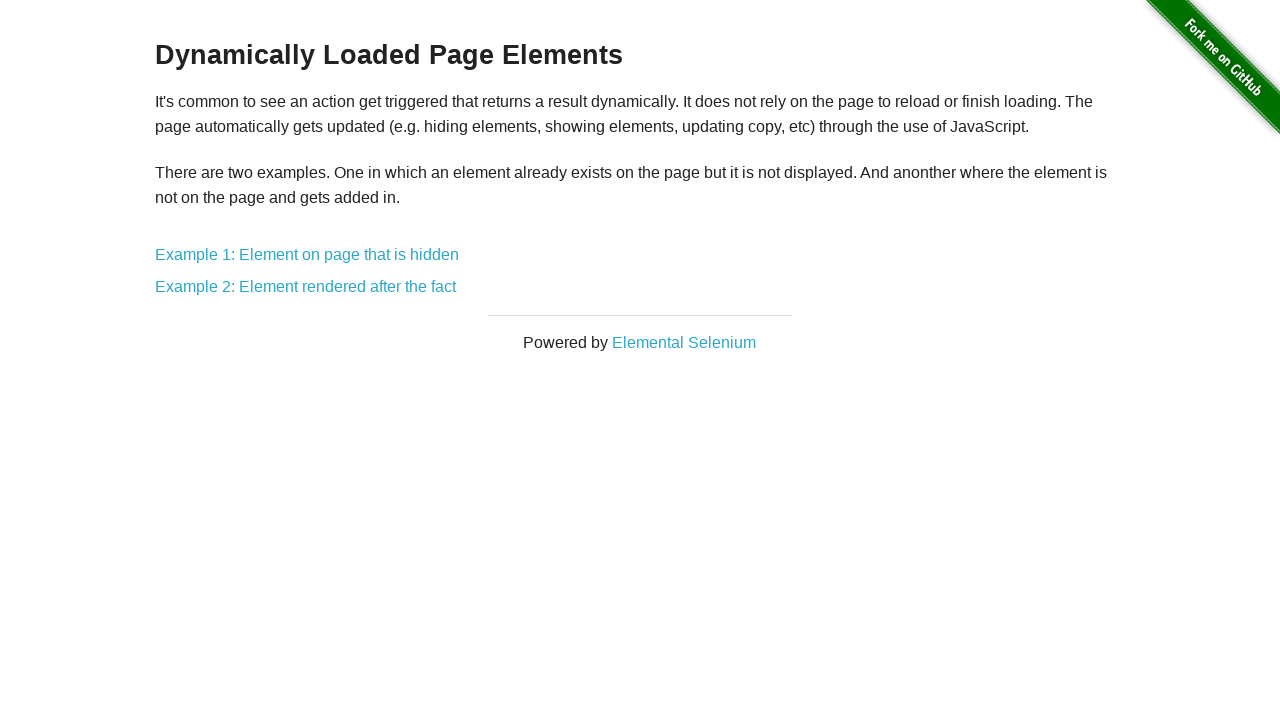

Clicked on Example 1 link at (307, 255) on a:has-text('Example 1:')
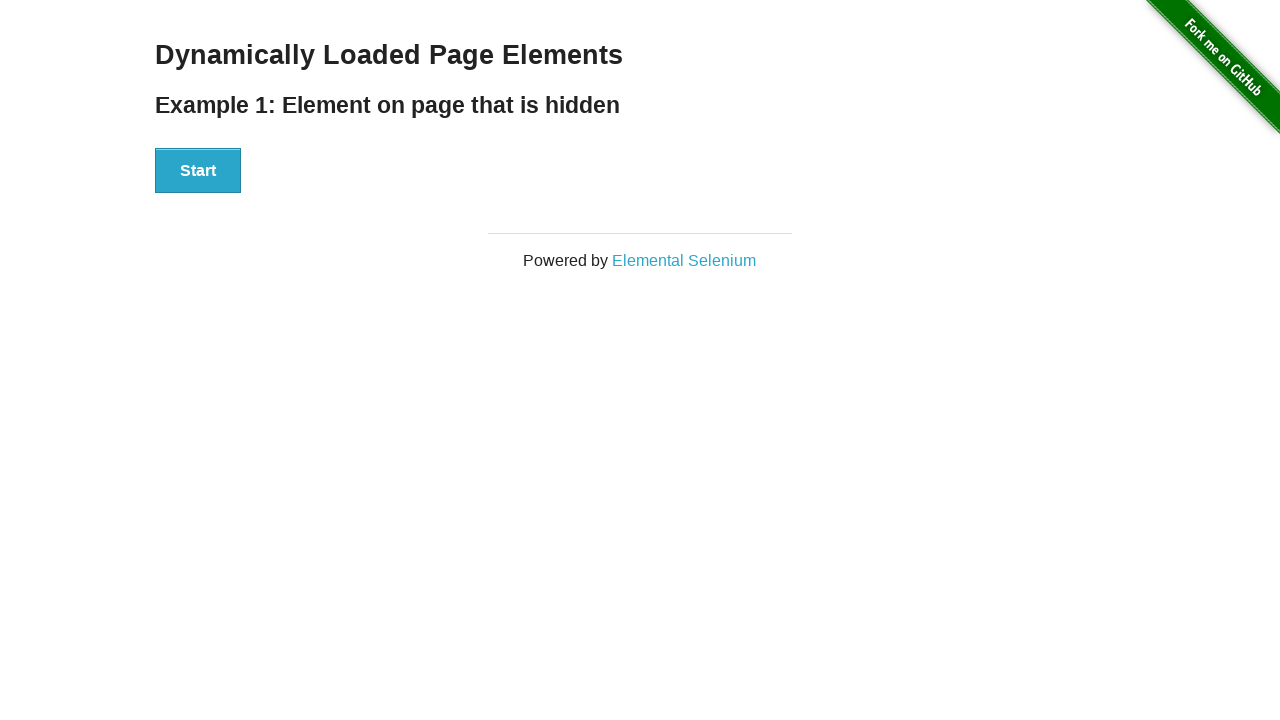

Clicked Start button to trigger dynamic loading at (198, 171) on button:has-text('Start')
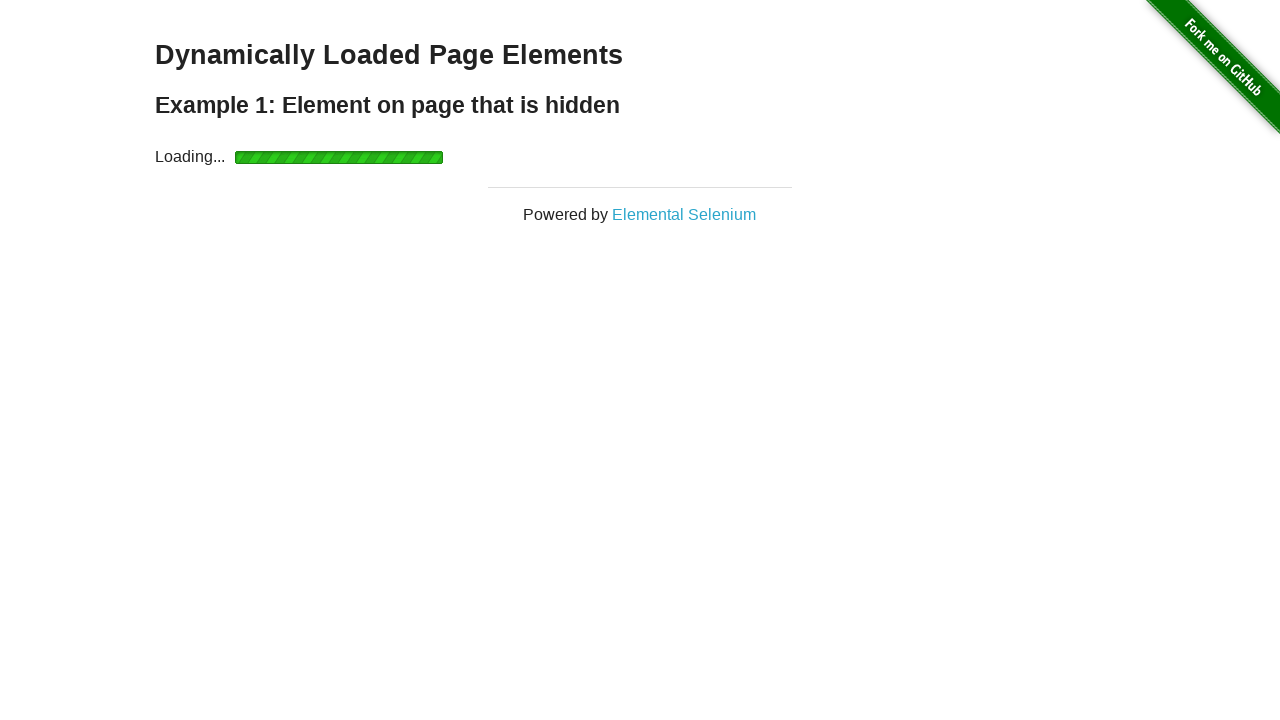

Dynamically loaded content appeared (#finish h4)
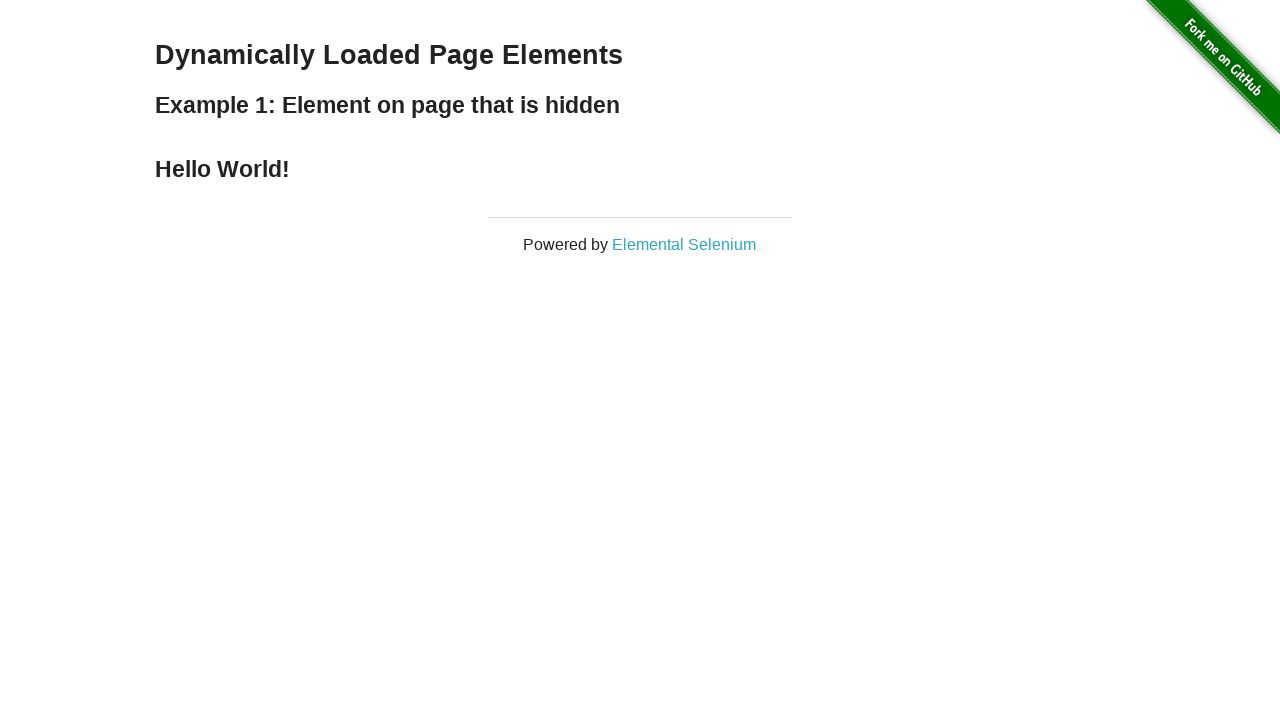

Retrieved message text: 'Hello World!'
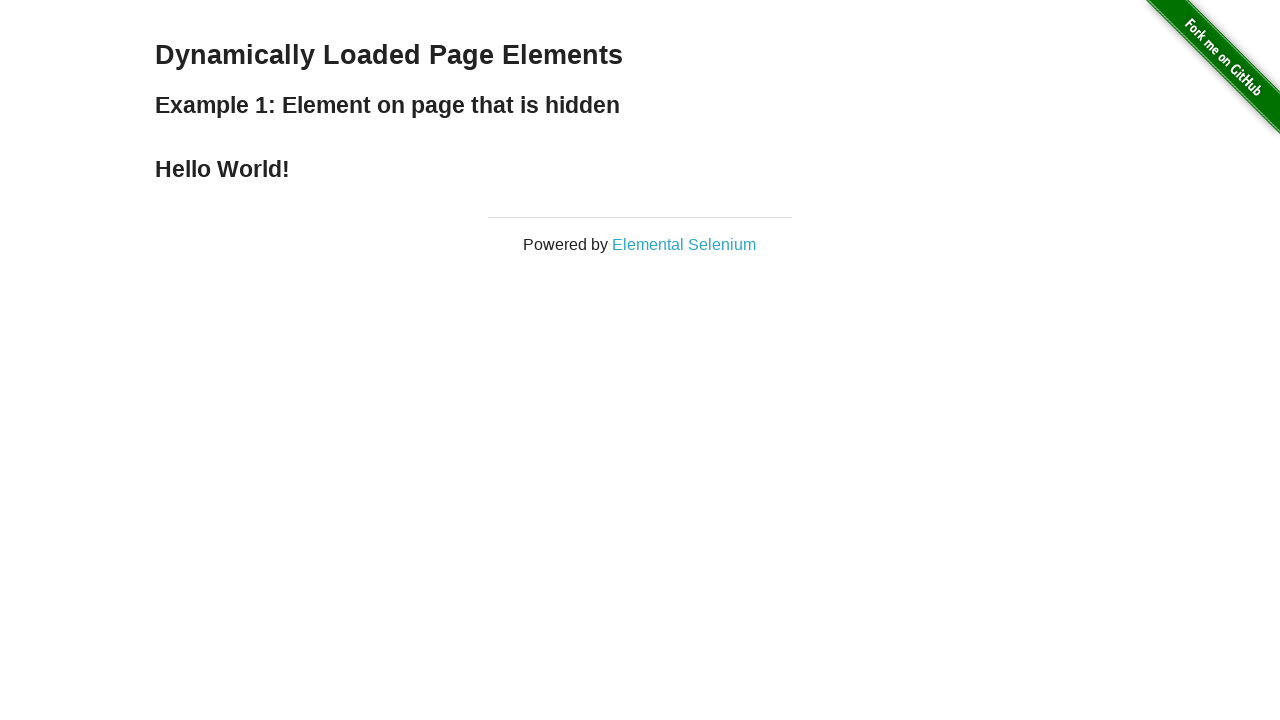

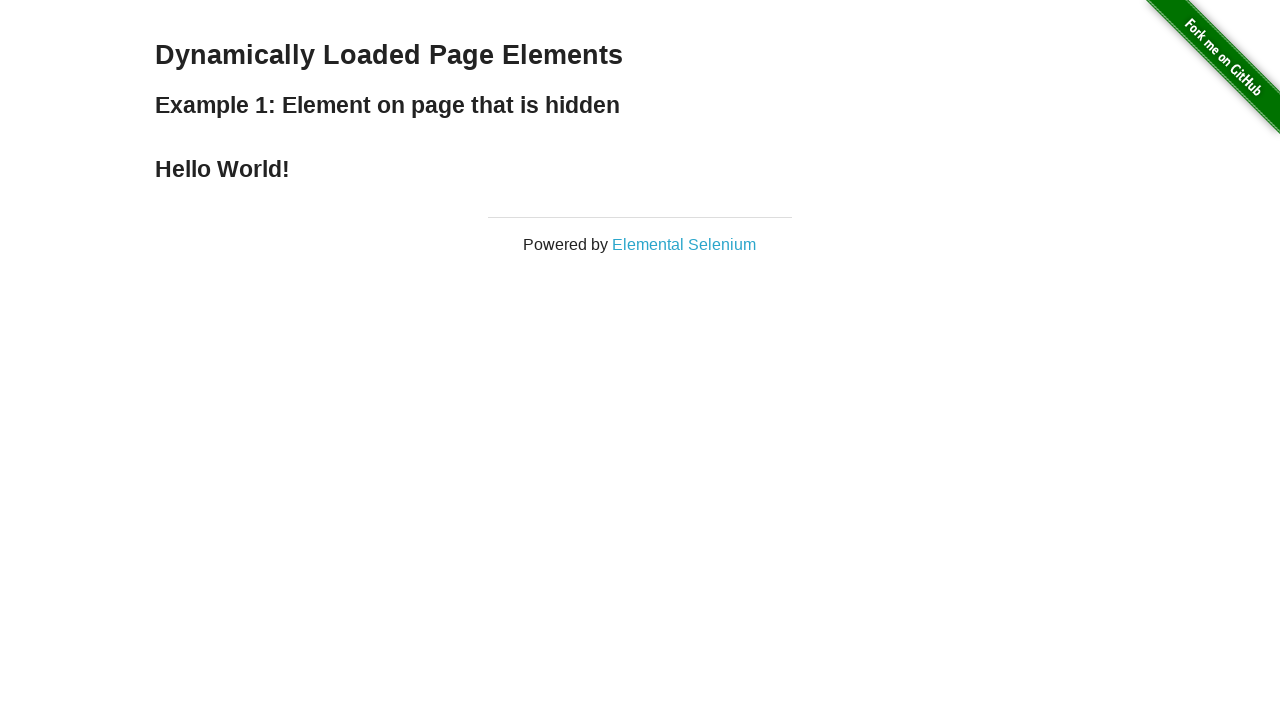